Tests dropdown list handling by selecting an option from a dropdown menu using visible text

Starting URL: https://the-internet.herokuapp.com/dropdown

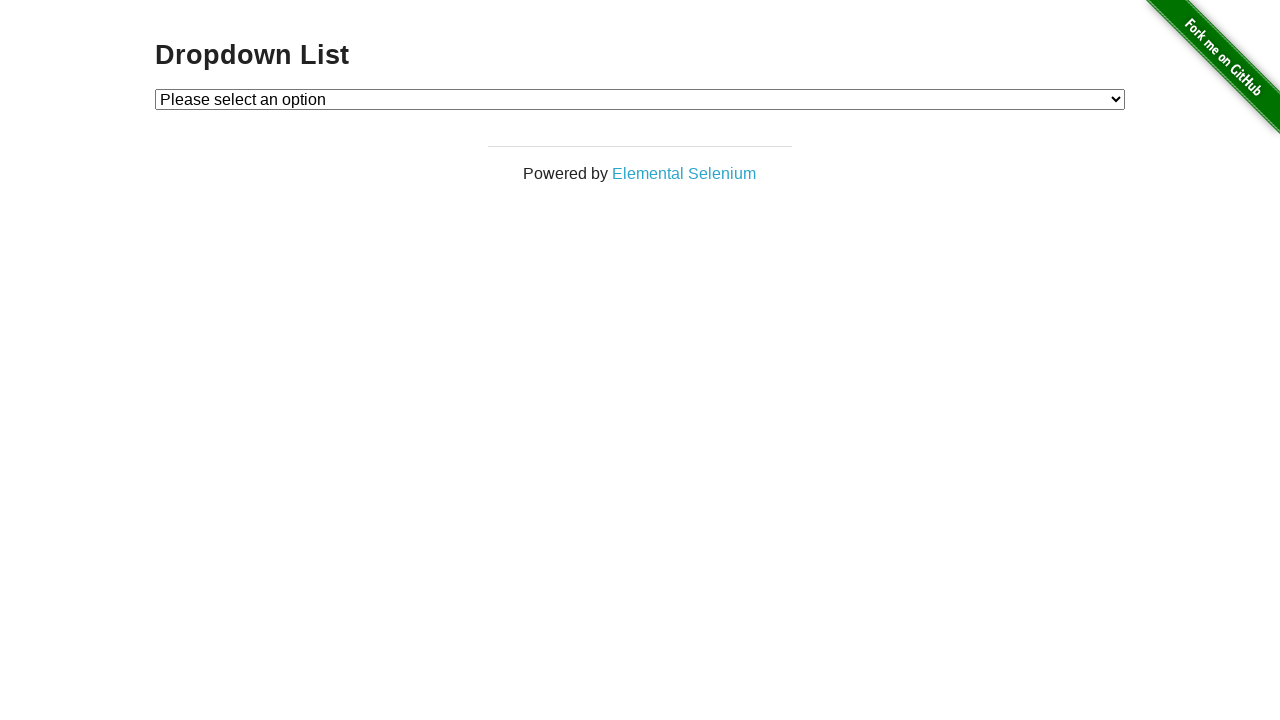

Waited for dropdown element to be present on the page
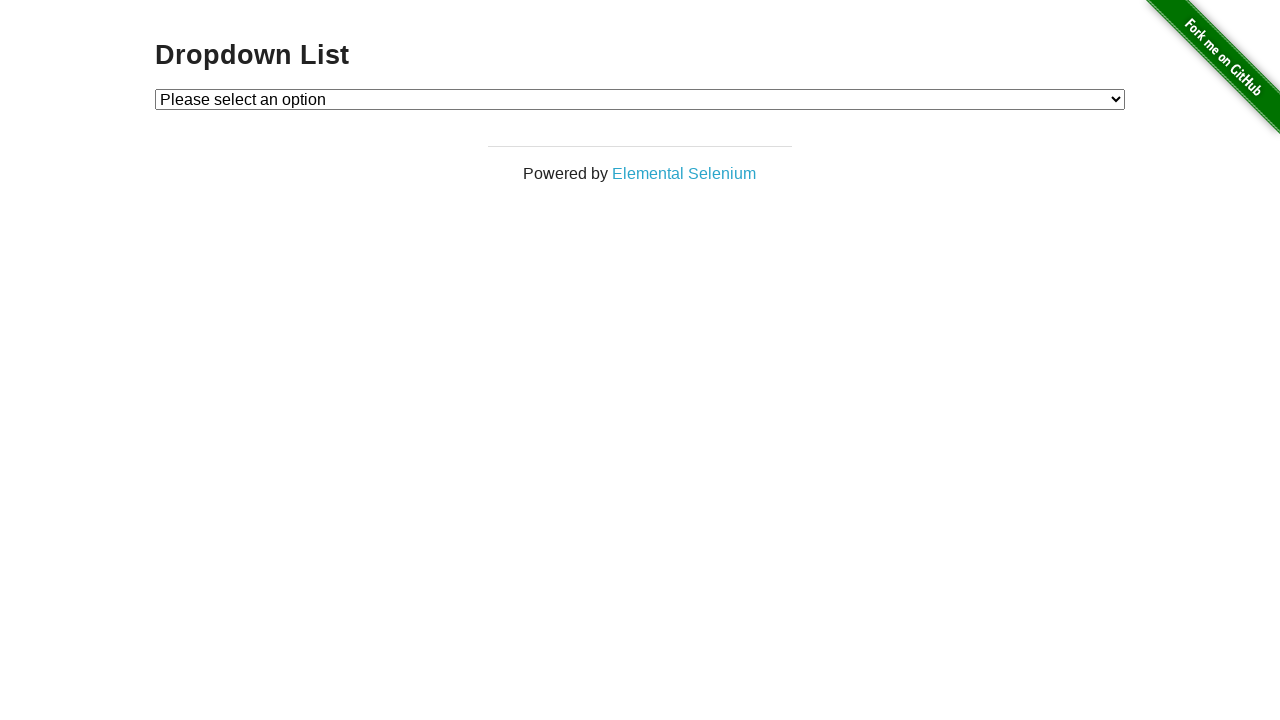

Selected 'Option 1' from the dropdown menu using visible text on #dropdown
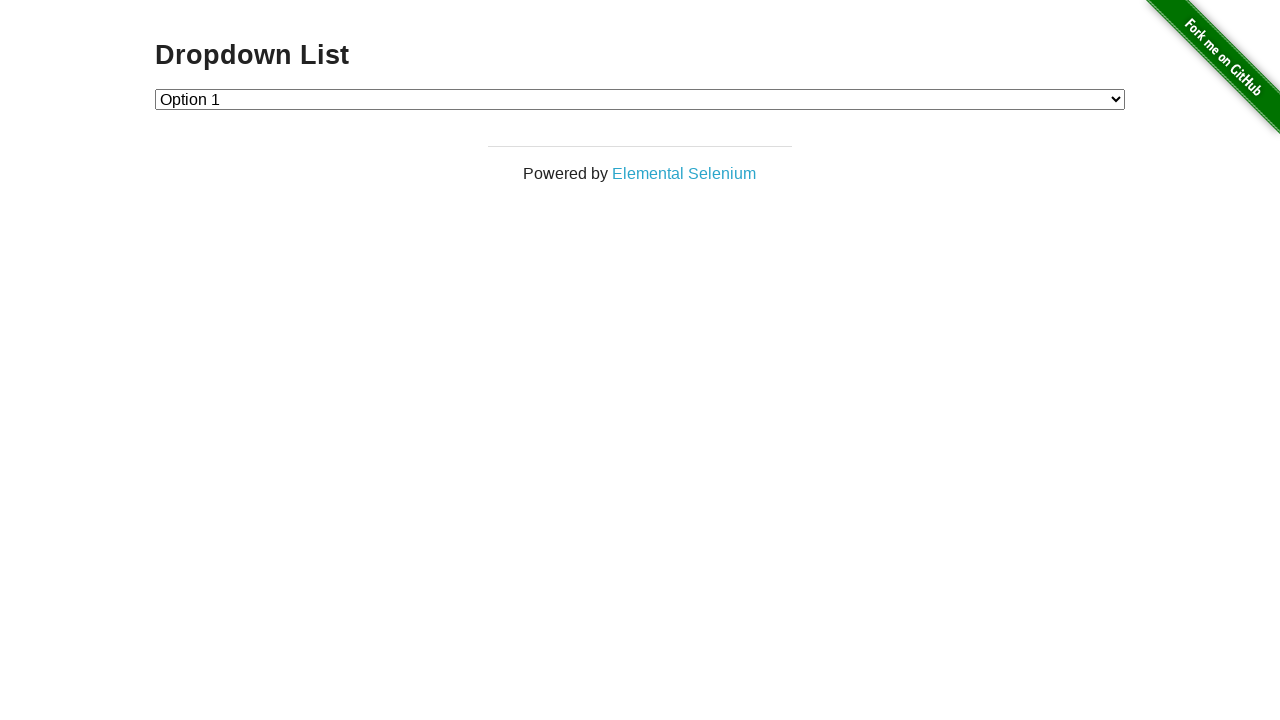

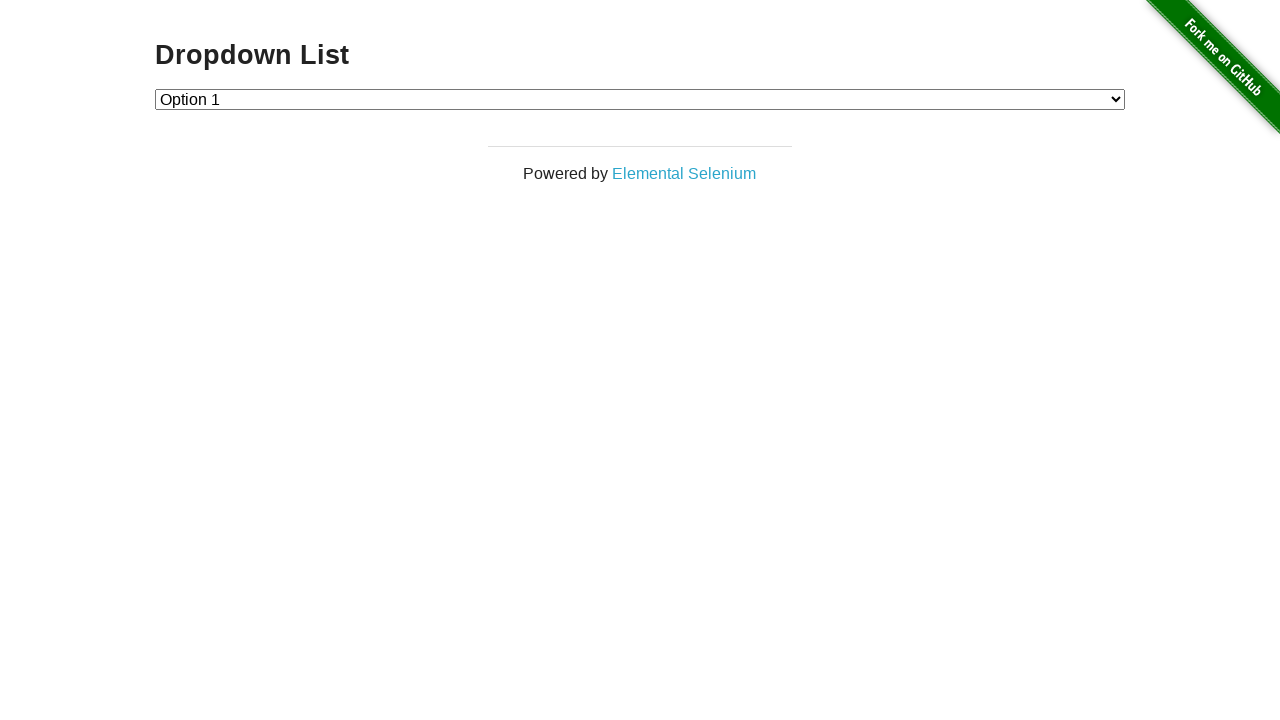